Navigates to the WebdriverIO documentation website and verifies the page has loaded correctly by checking that content is present

Starting URL: https://webdriver.io

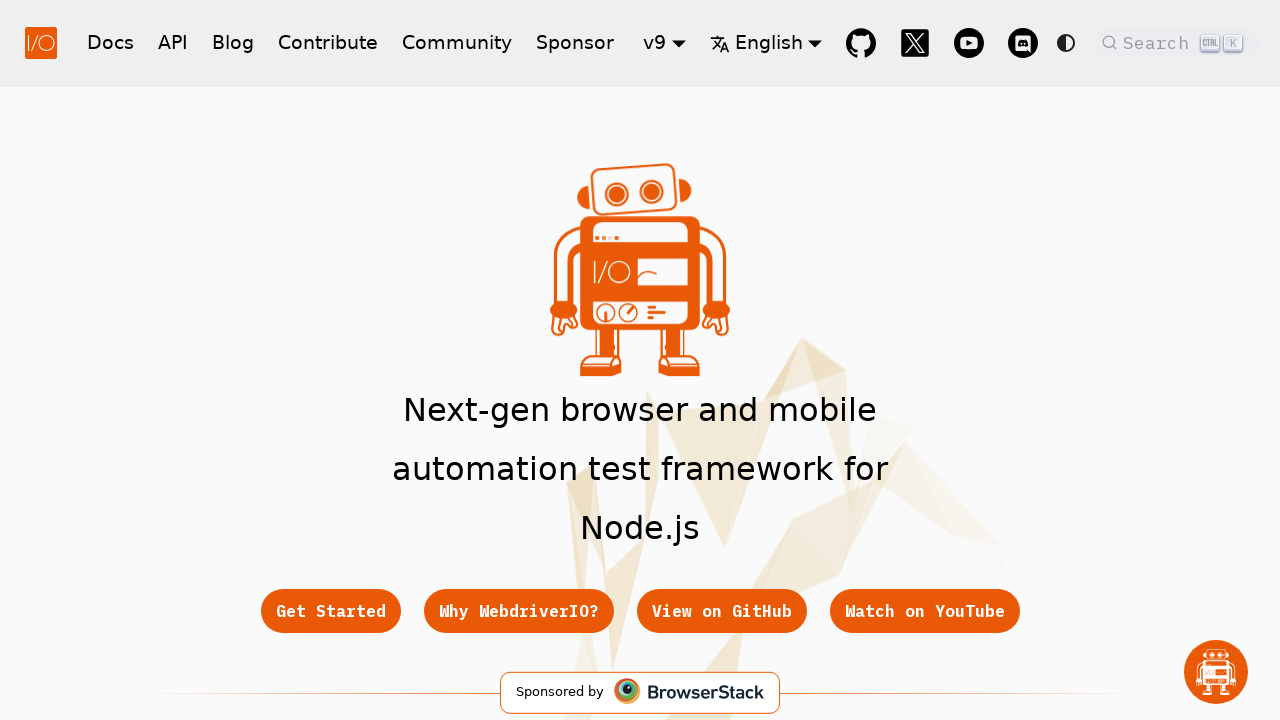

Waited for page to reach domcontentloaded state
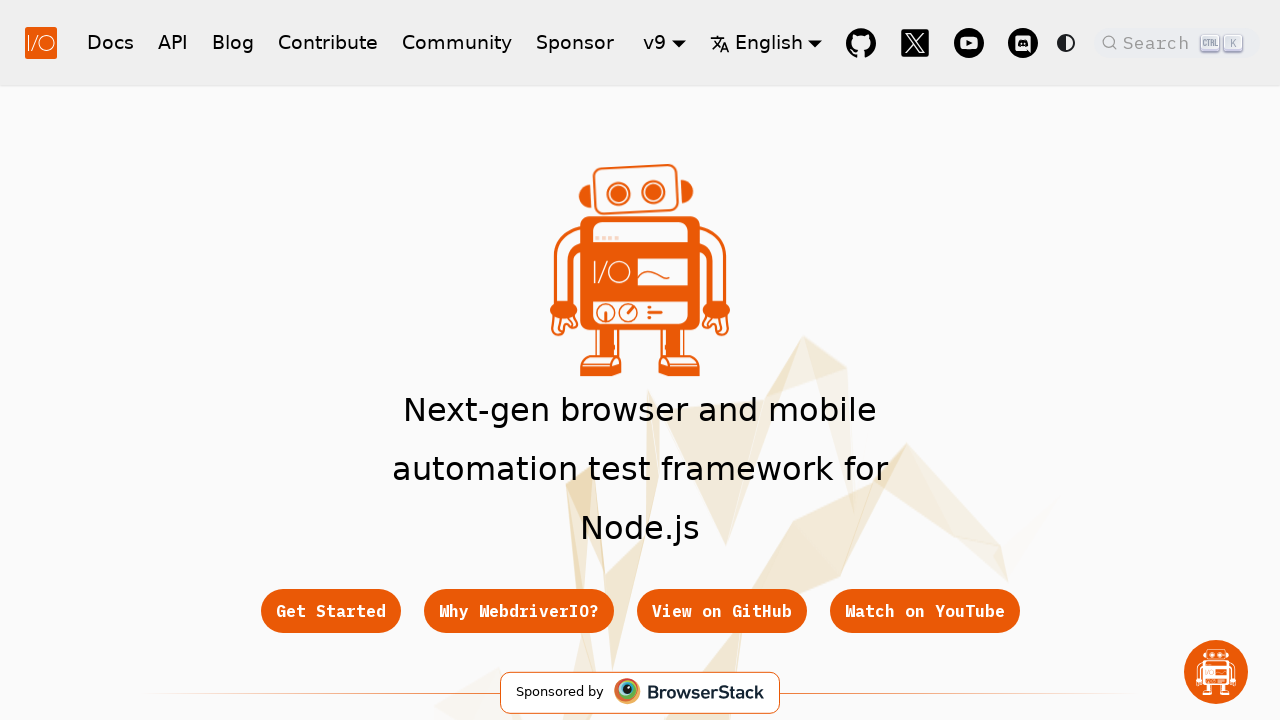

Retrieved page title
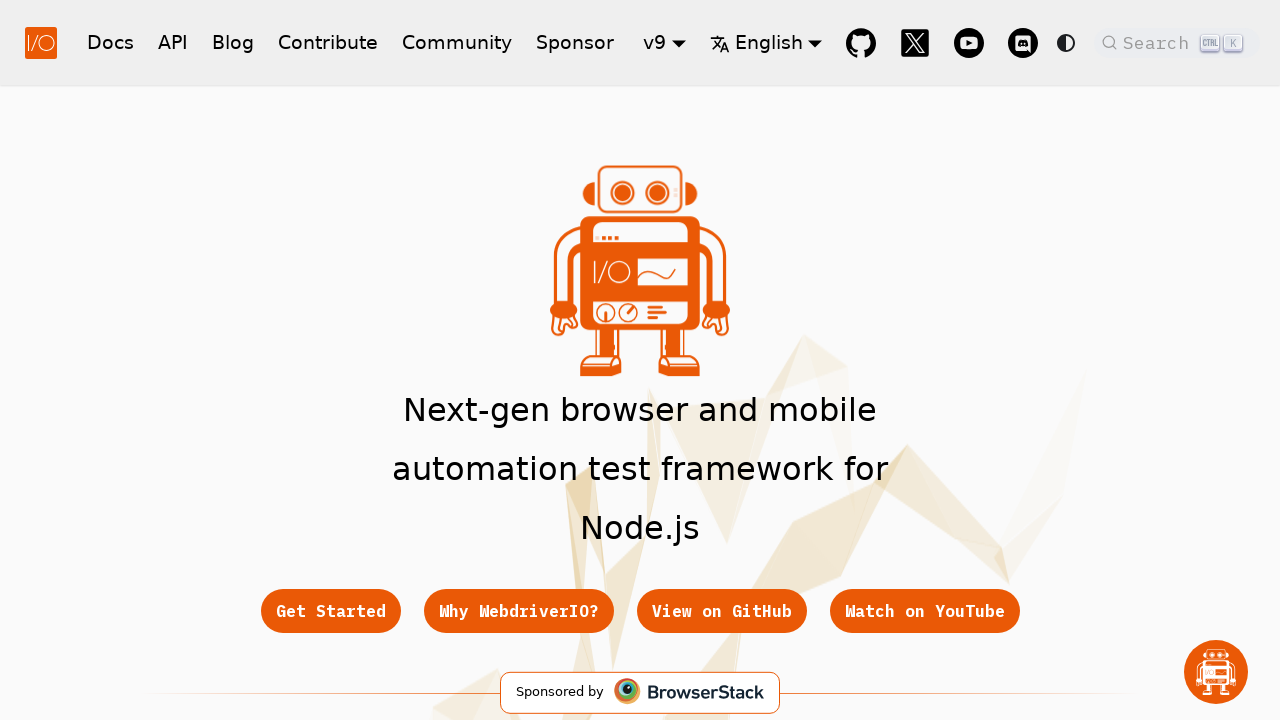

Verified page title contains 'WebdriverIO'
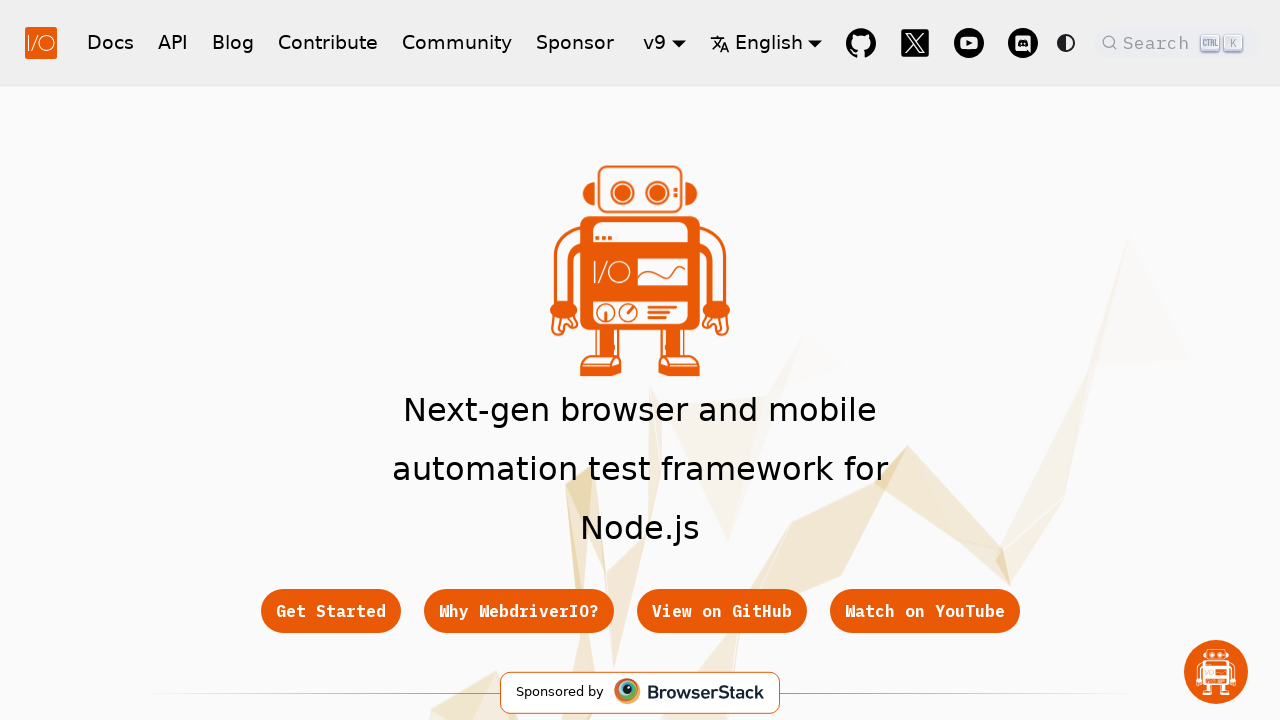

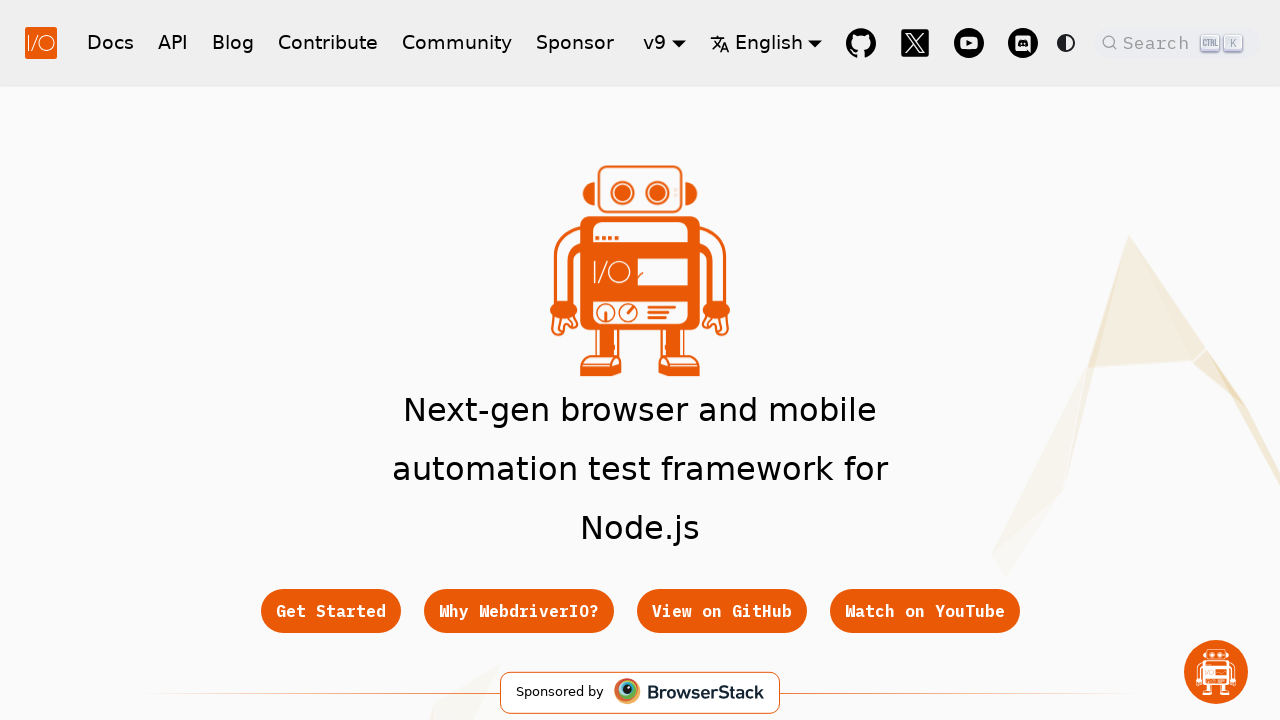